Tests double-click interaction on a button and verifies the resulting text message appears

Starting URL: https://automationfc.github.io/basic-form/index.html

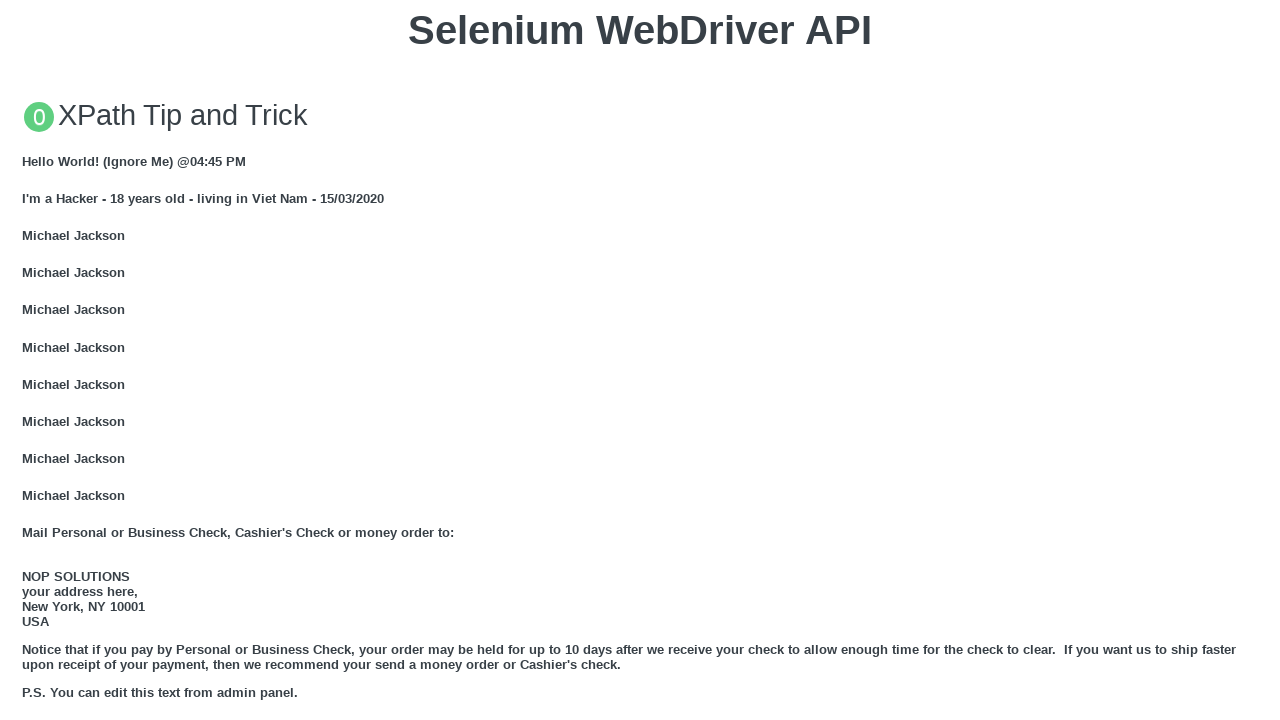

Navigated to https://automationfc.github.io/basic-form/index.html
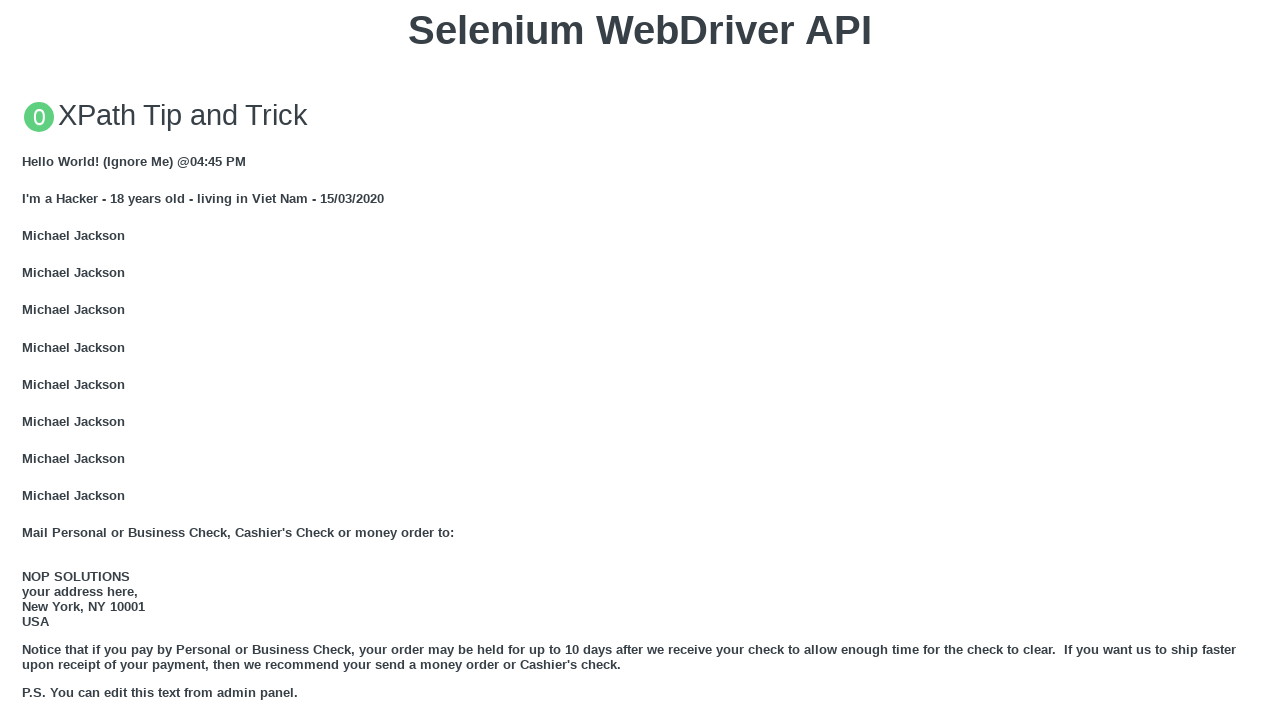

Double-clicked the 'Double click me' button at (640, 361) on xpath=//button[text()='Double click me']
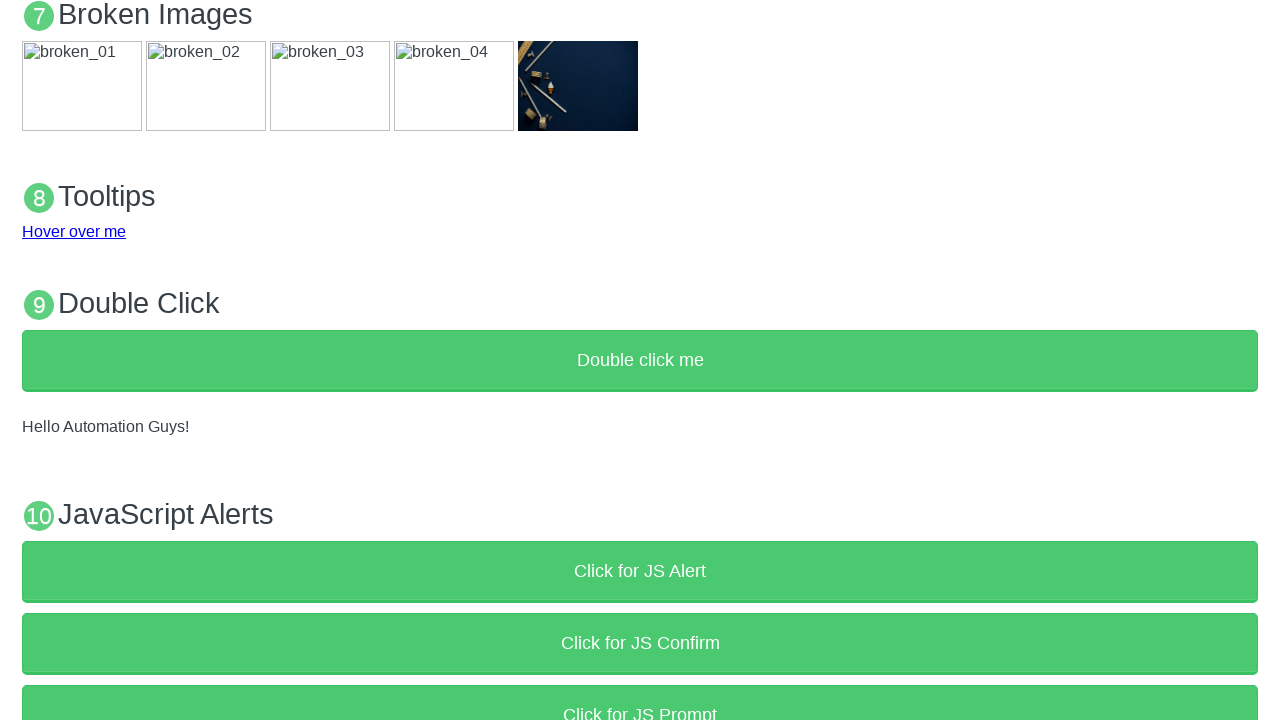

Result text message appeared in #demo element
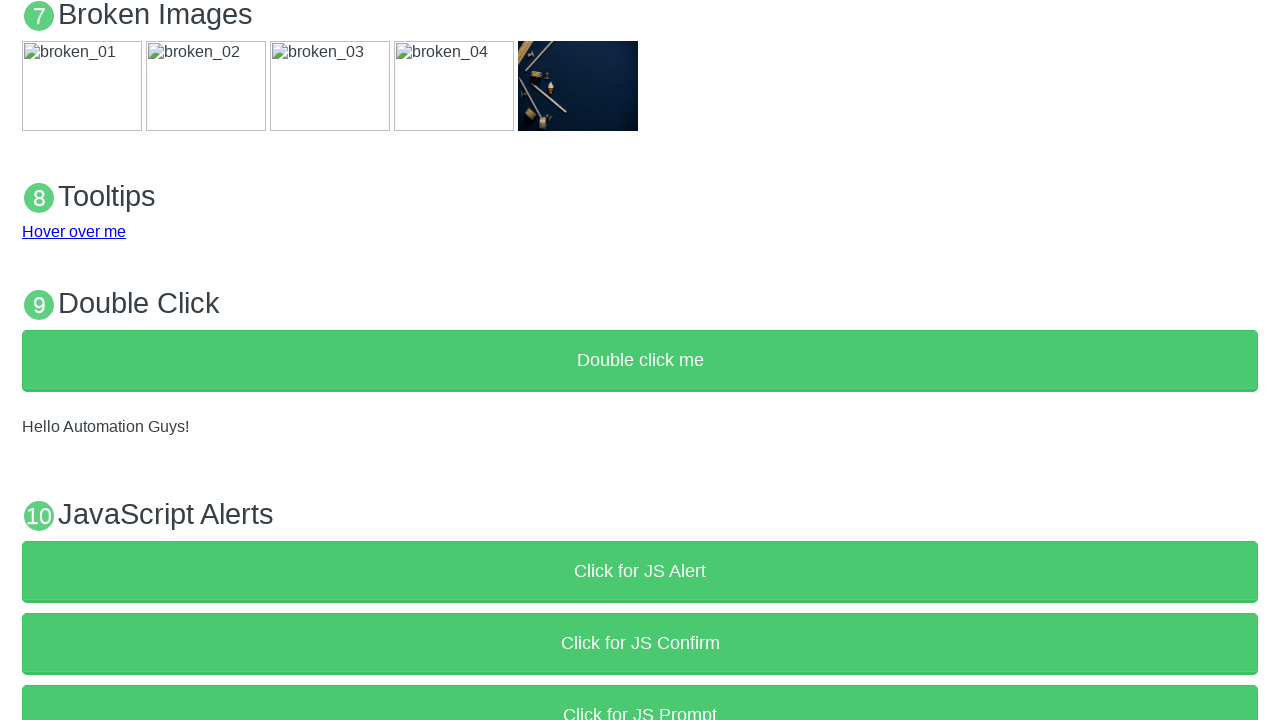

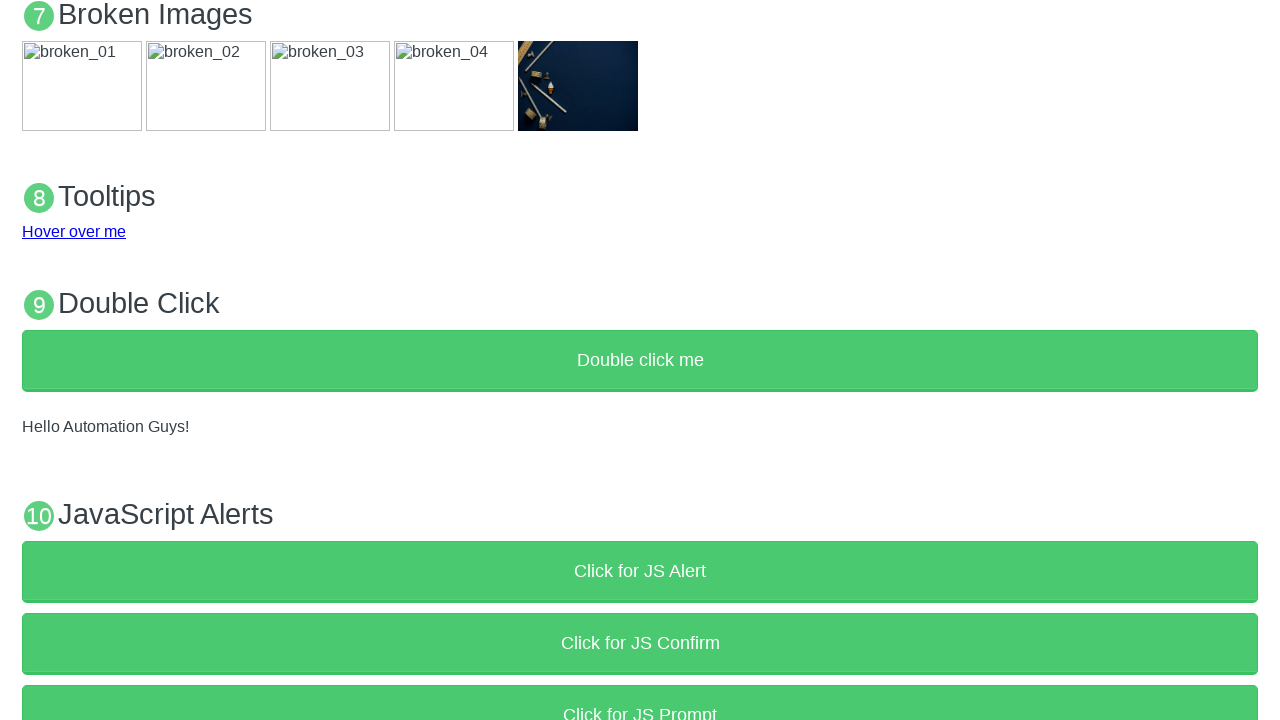